Tests the text box form on DemoQA by filling in name, email, current address, and permanent address fields, then submitting the form.

Starting URL: https://demoqa.com/text-box

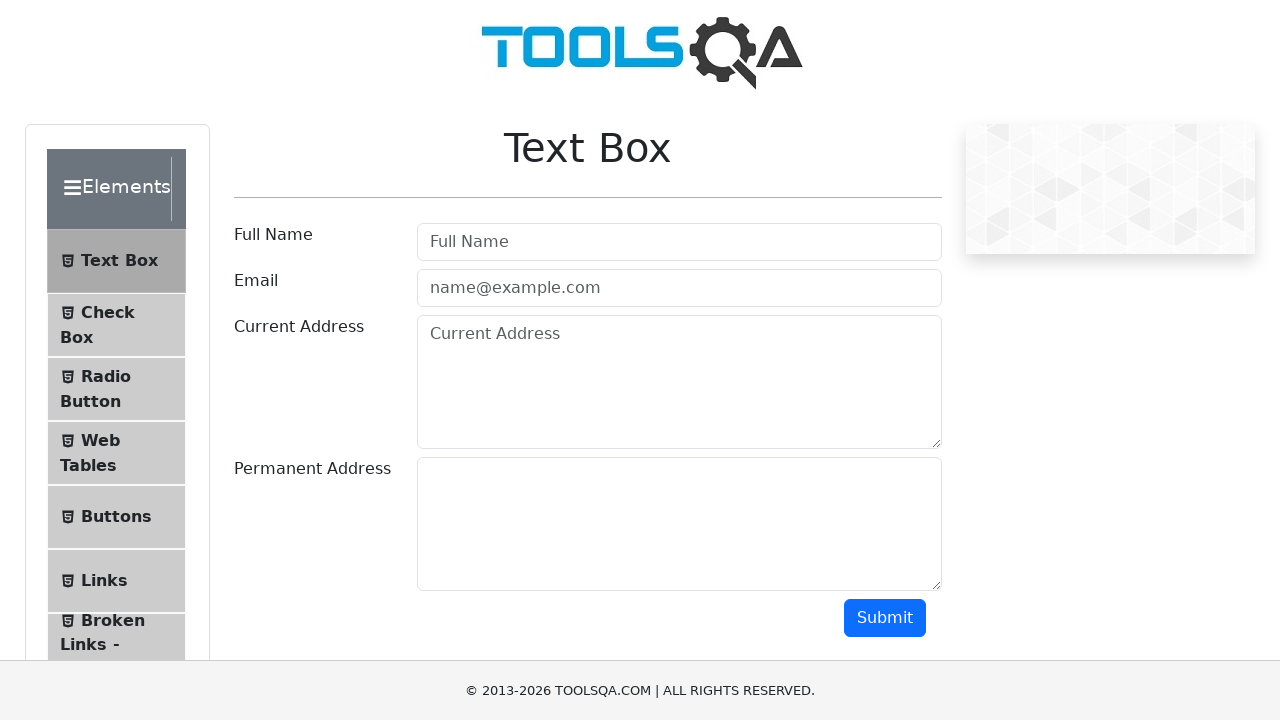

Filled name field with 'Anggy' on input[id='userName']
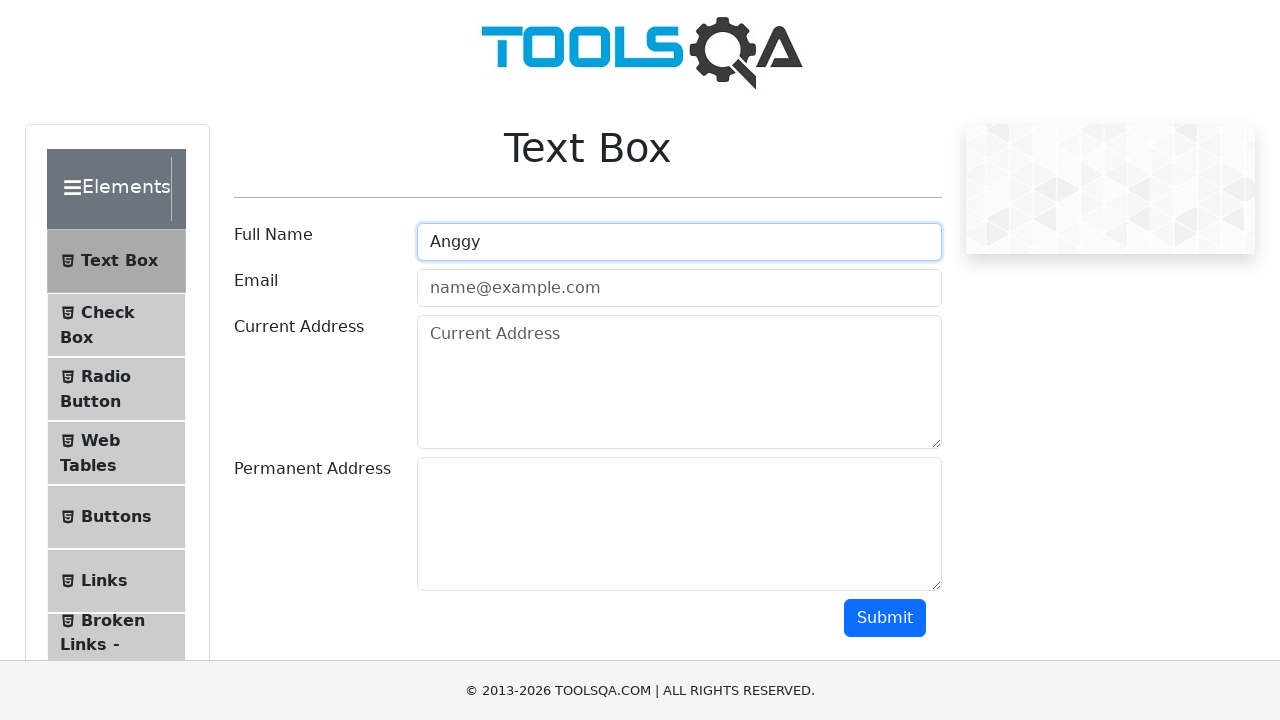

Filled email field with 'anggy0428@gmail.com' on input[id='userEmail']
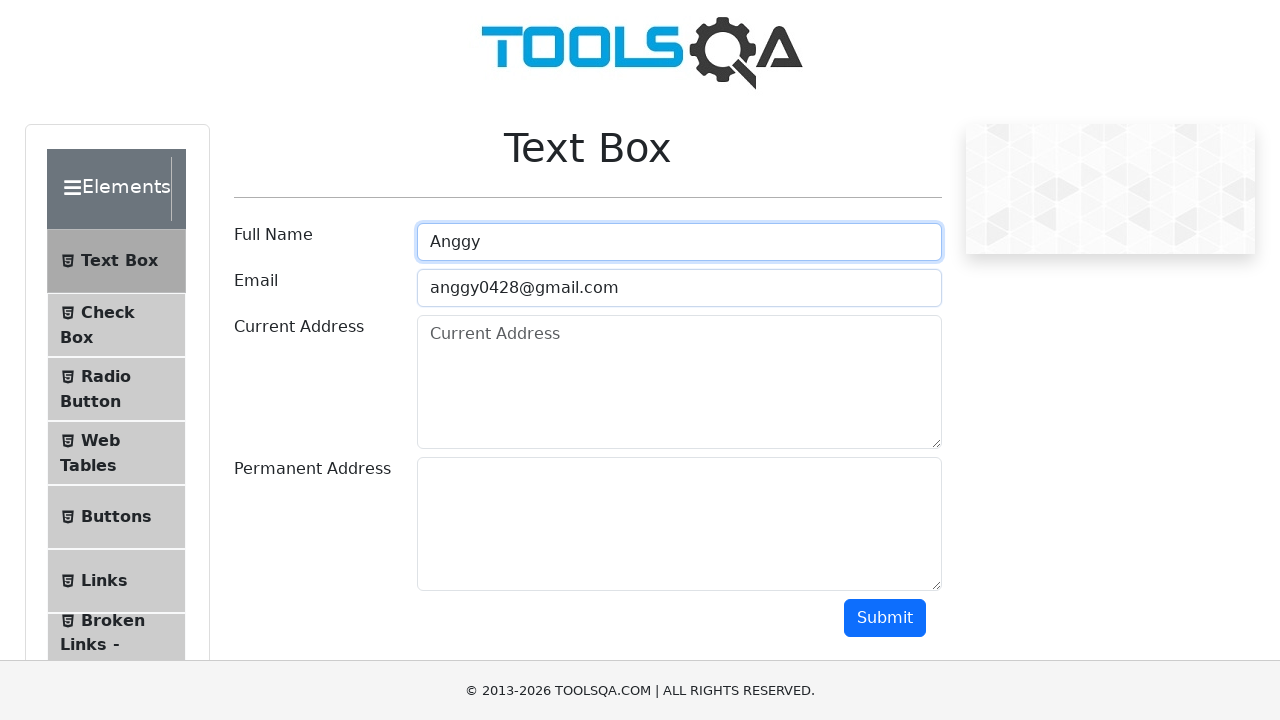

Filled current address field with 'Hola mundo' on textarea[id='currentAddress']
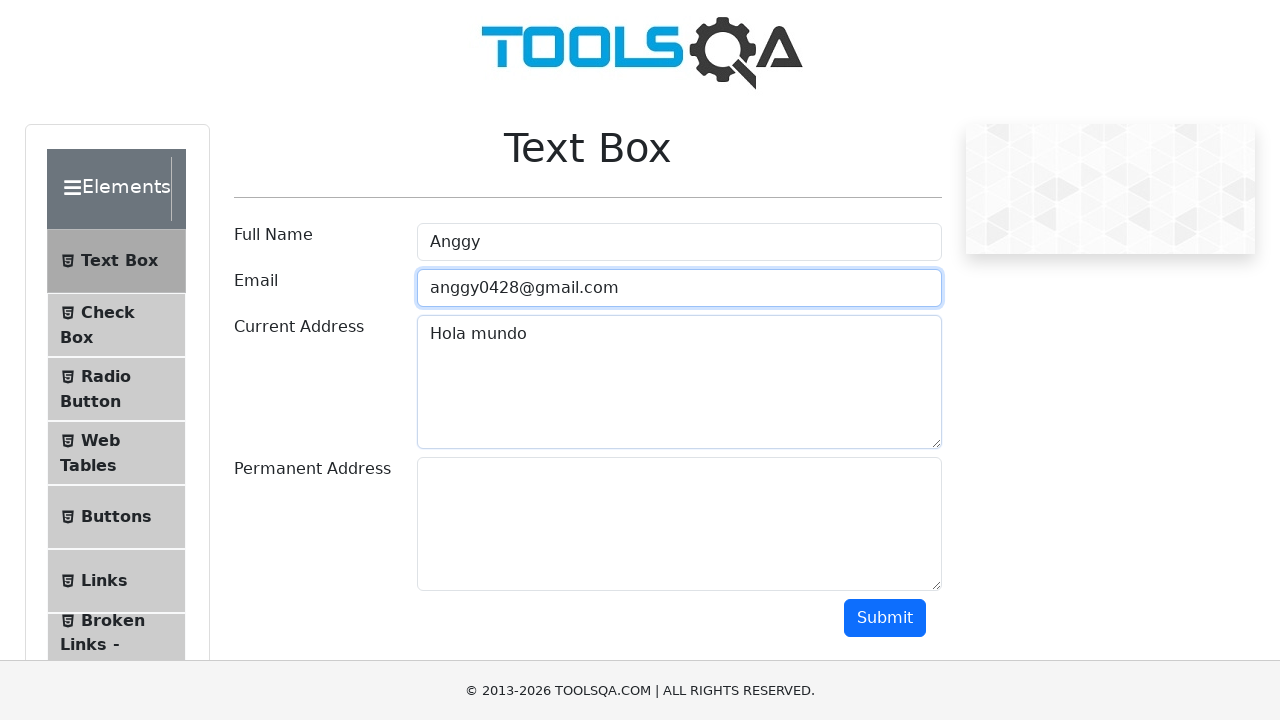

Filled permanent address field with 'cualquier cosa' on textarea[id='permanentAddress']
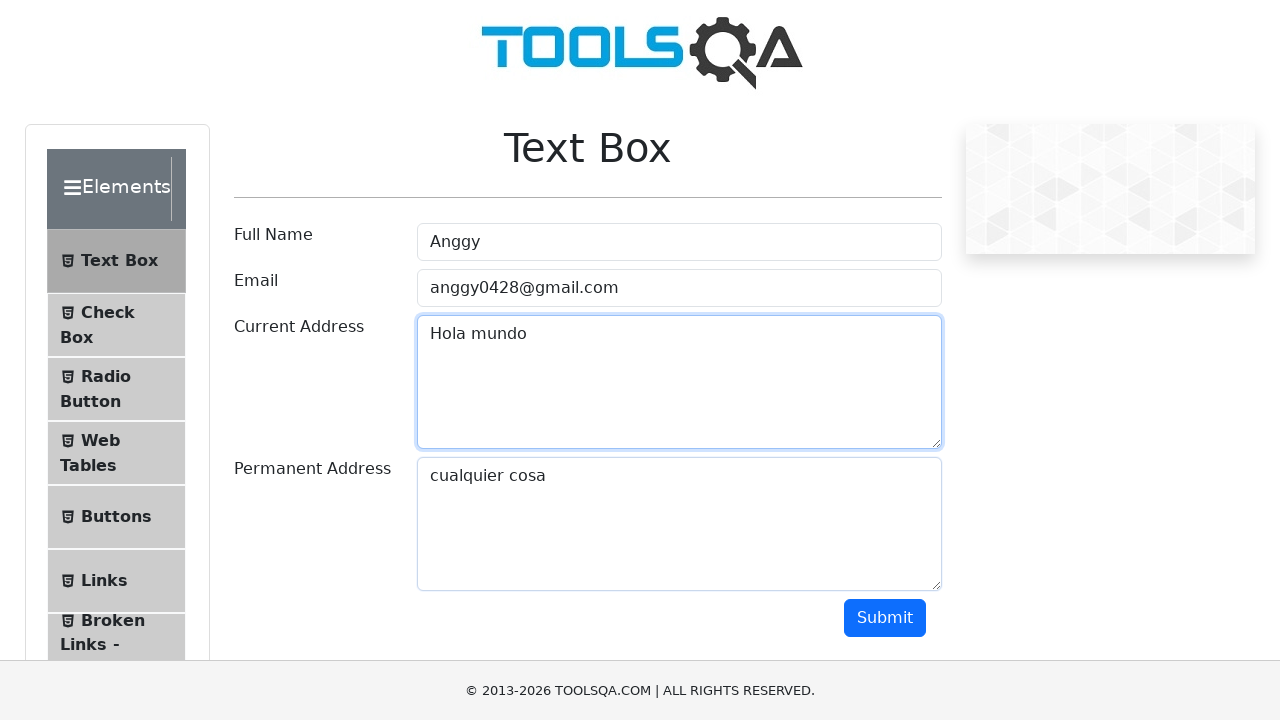

Clicked submit button to submit the form at (885, 618) on button[id='submit']
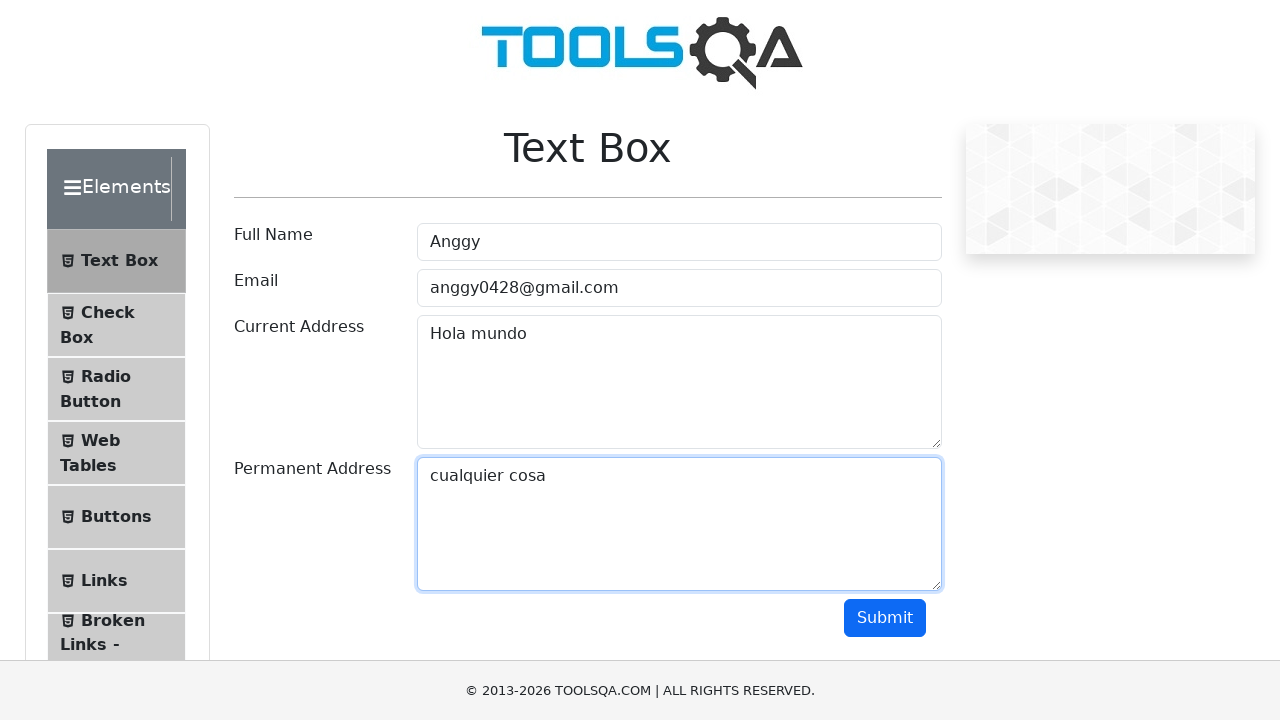

Form submission output appeared
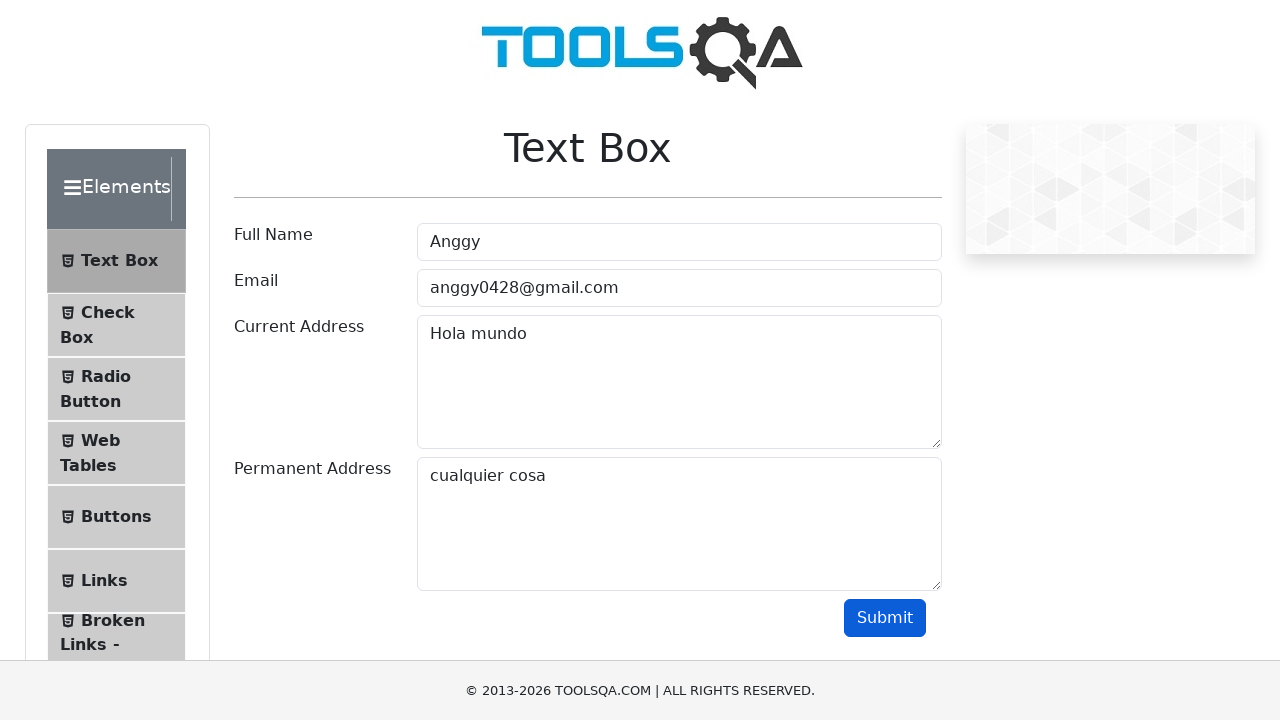

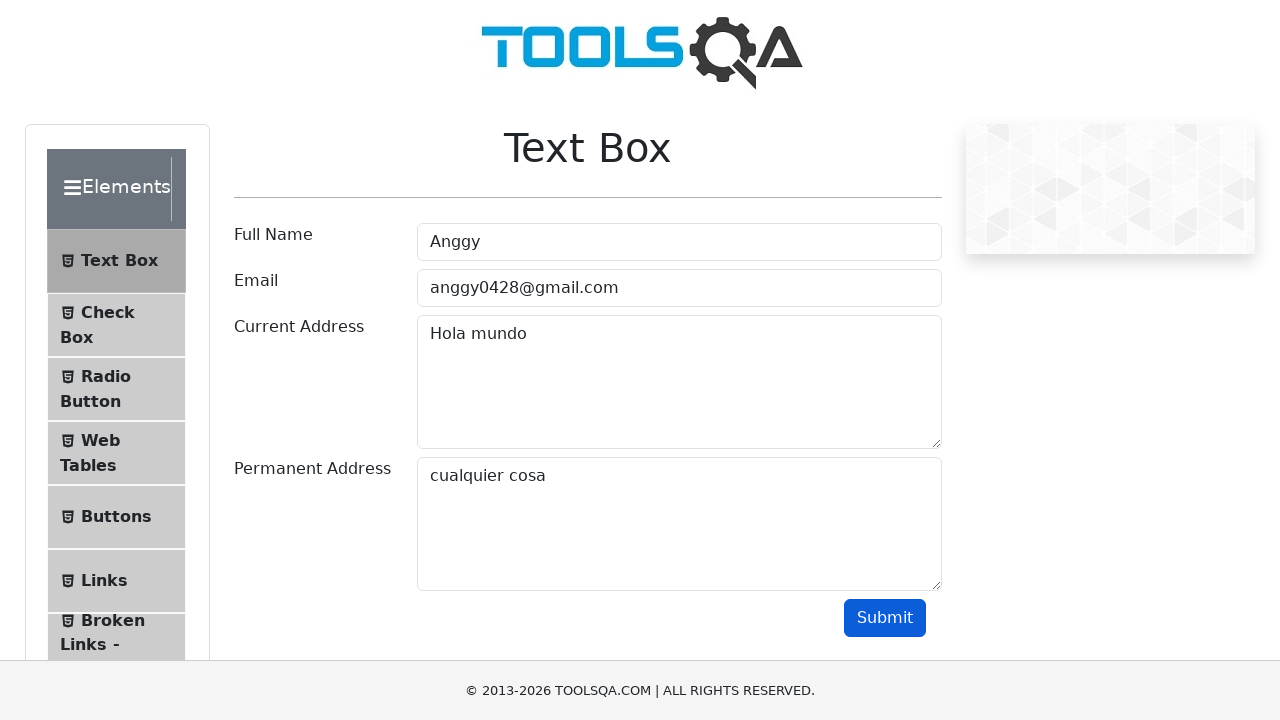